Tests clearing the complete state of all items by checking and unchecking the toggle all

Starting URL: https://demo.playwright.dev/todomvc

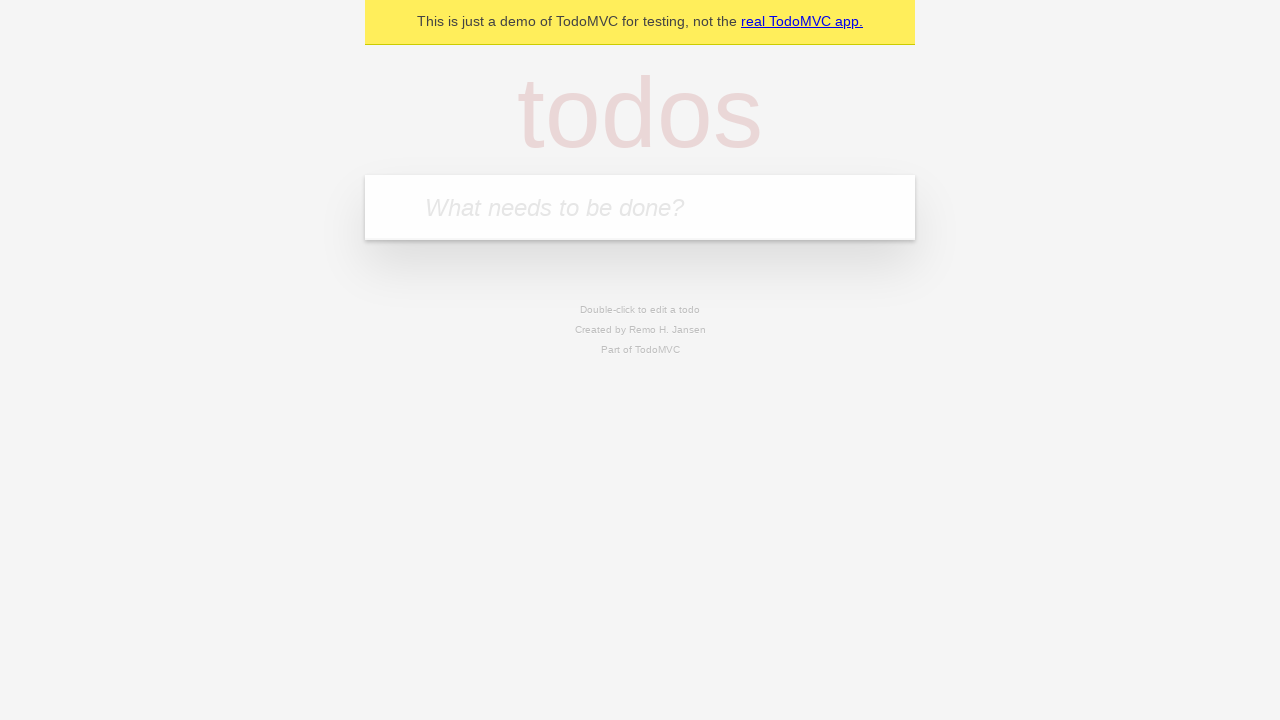

Filled new todo input with 'buy some cheese' on internal:attr=[placeholder="What needs to be done?"i]
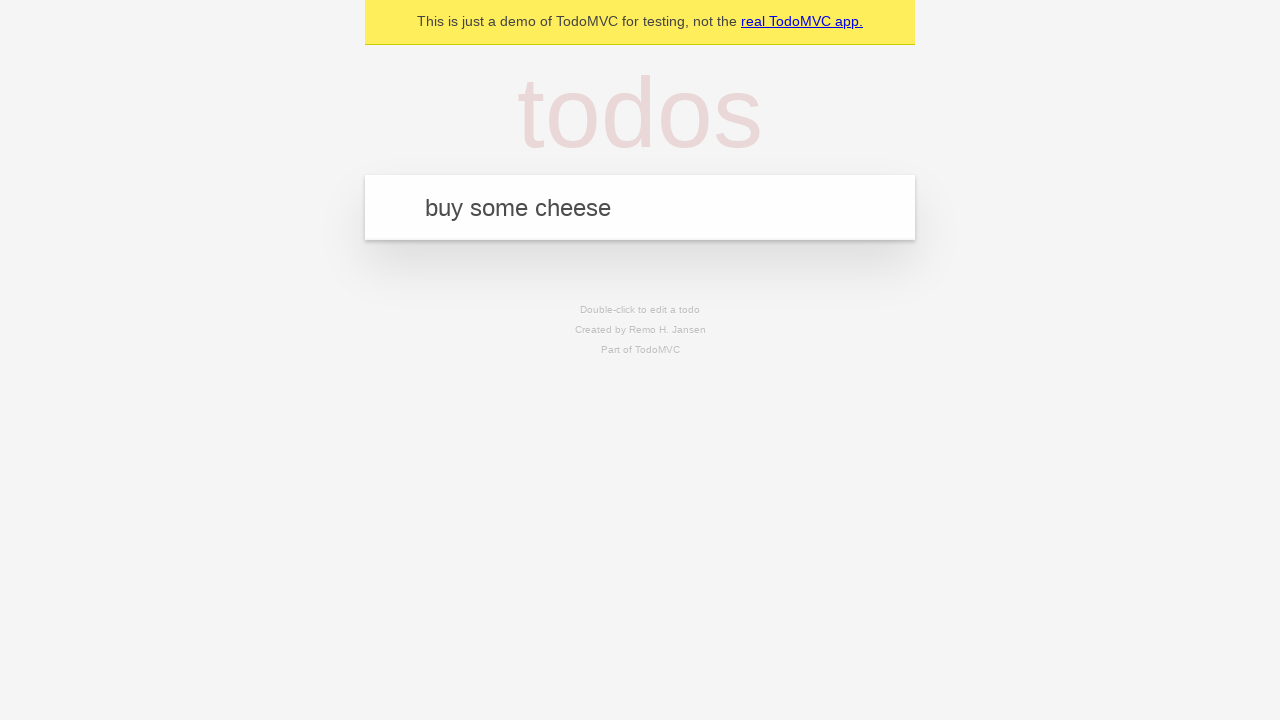

Pressed Enter to create todo 'buy some cheese' on internal:attr=[placeholder="What needs to be done?"i]
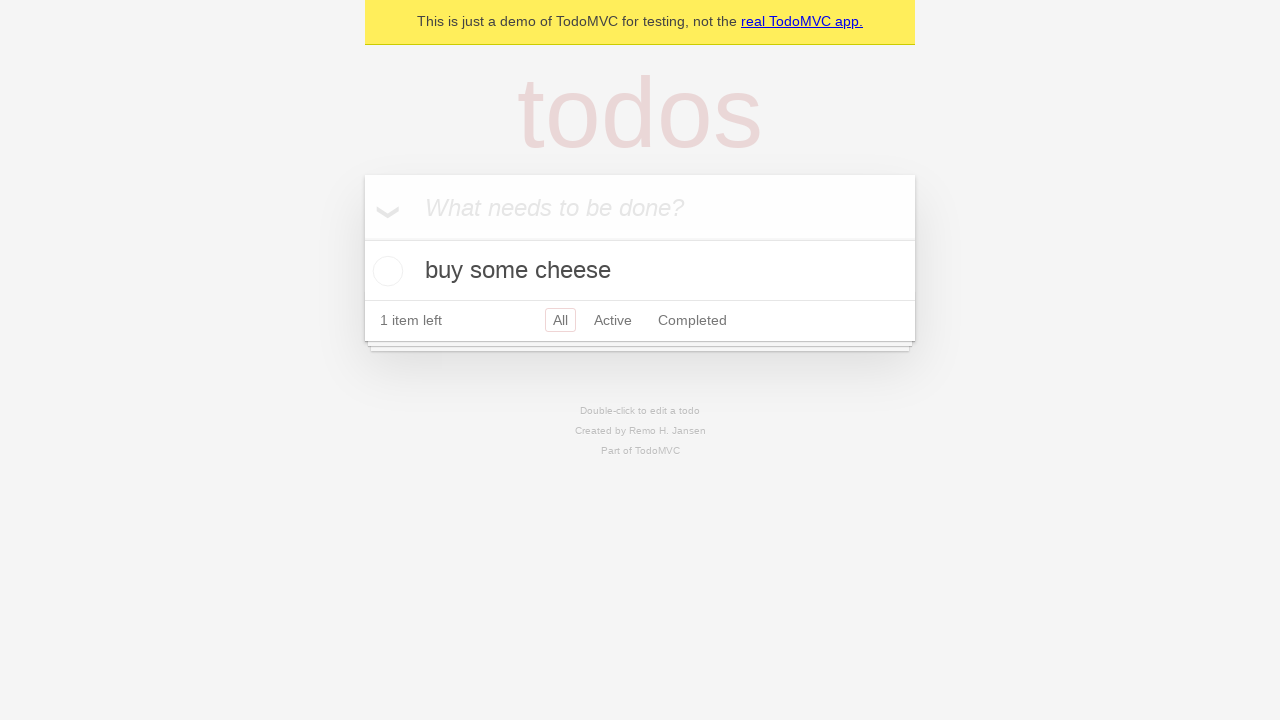

Filled new todo input with 'feed the cat' on internal:attr=[placeholder="What needs to be done?"i]
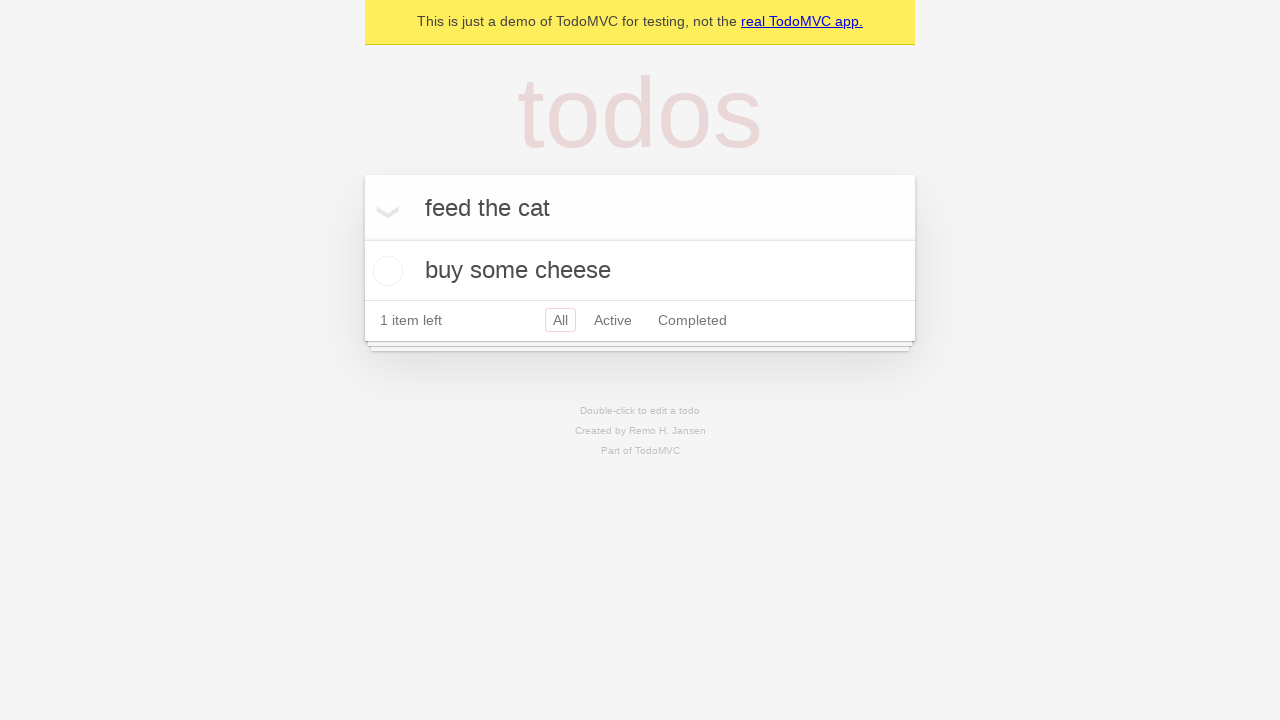

Pressed Enter to create todo 'feed the cat' on internal:attr=[placeholder="What needs to be done?"i]
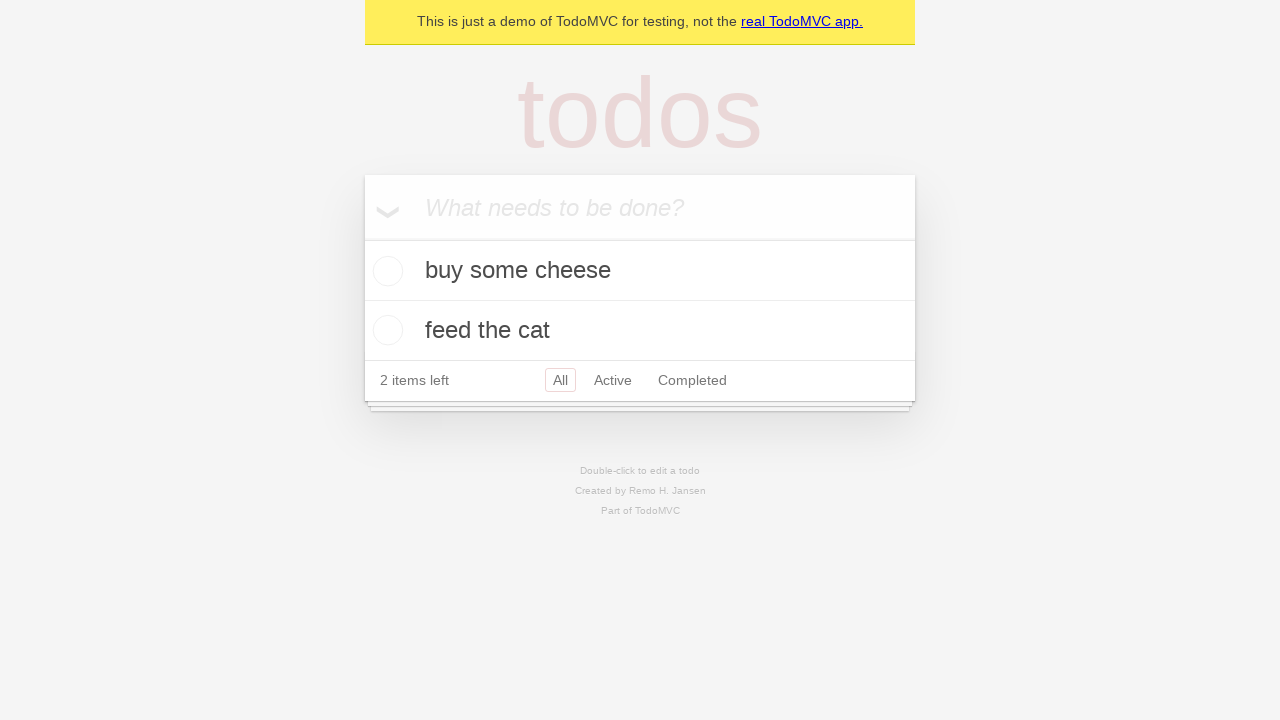

Filled new todo input with 'book a doctors appointment' on internal:attr=[placeholder="What needs to be done?"i]
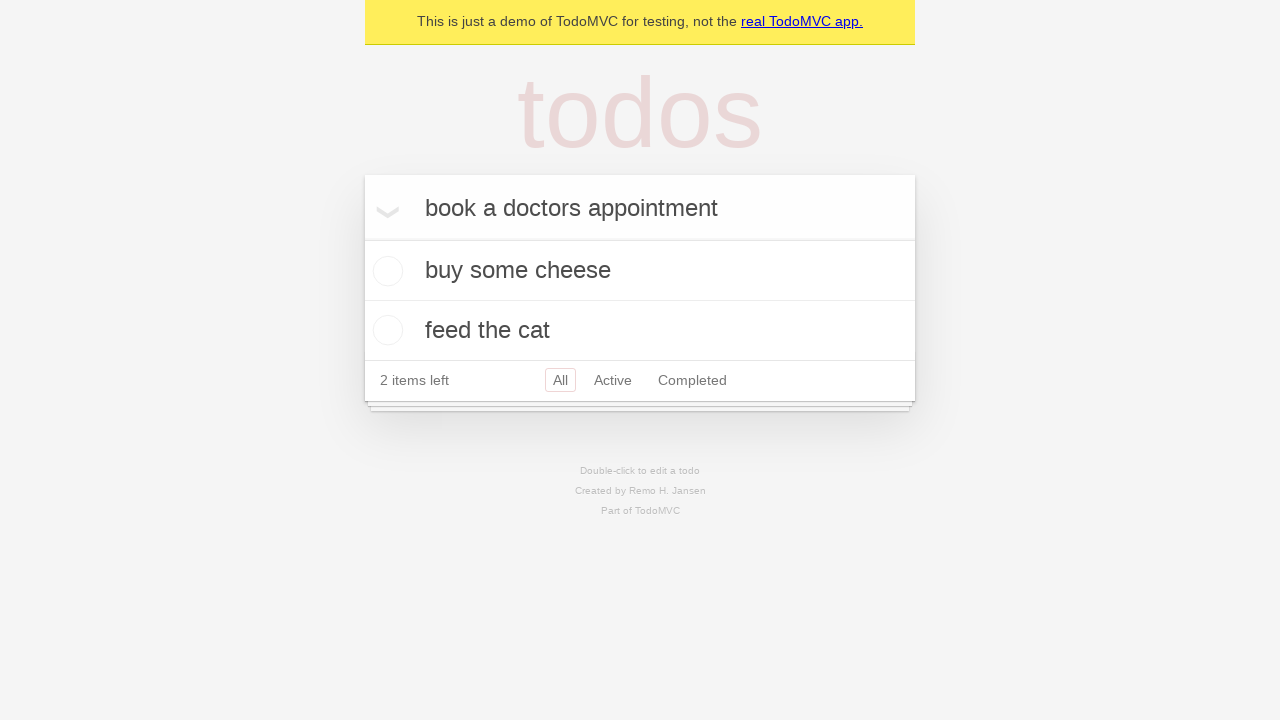

Pressed Enter to create todo 'book a doctors appointment' on internal:attr=[placeholder="What needs to be done?"i]
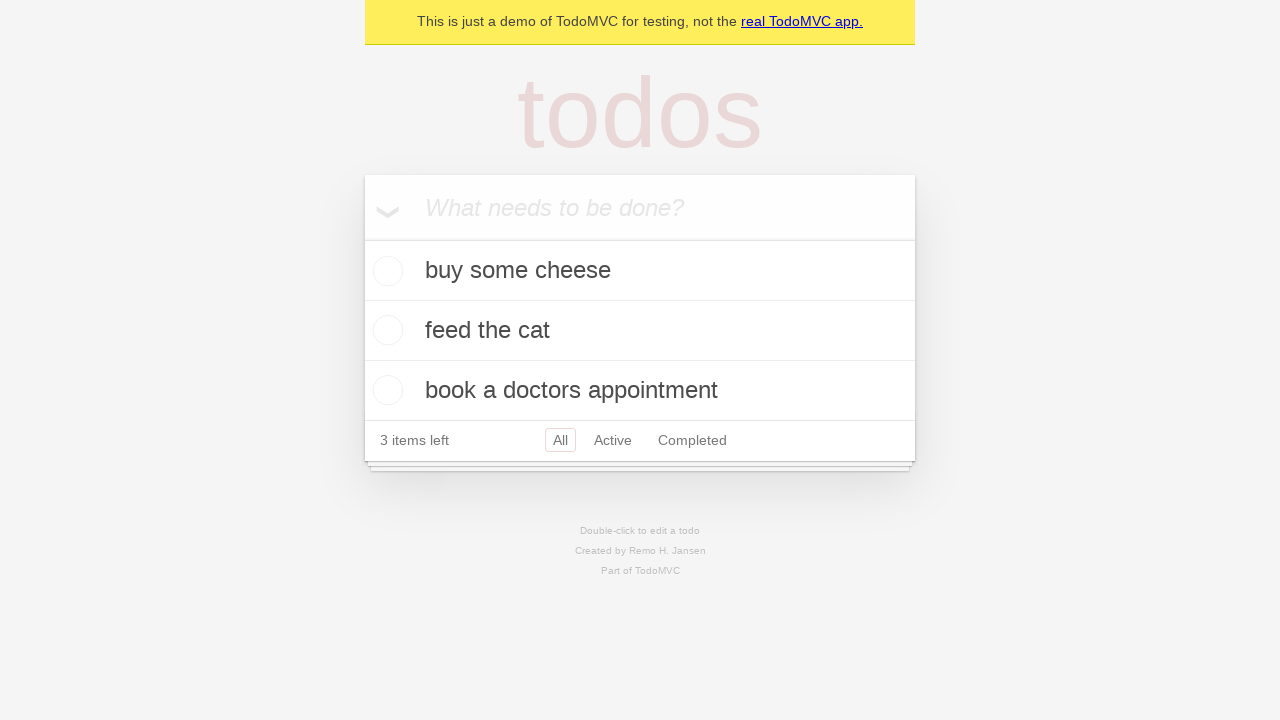

Waited for all three todos to be created
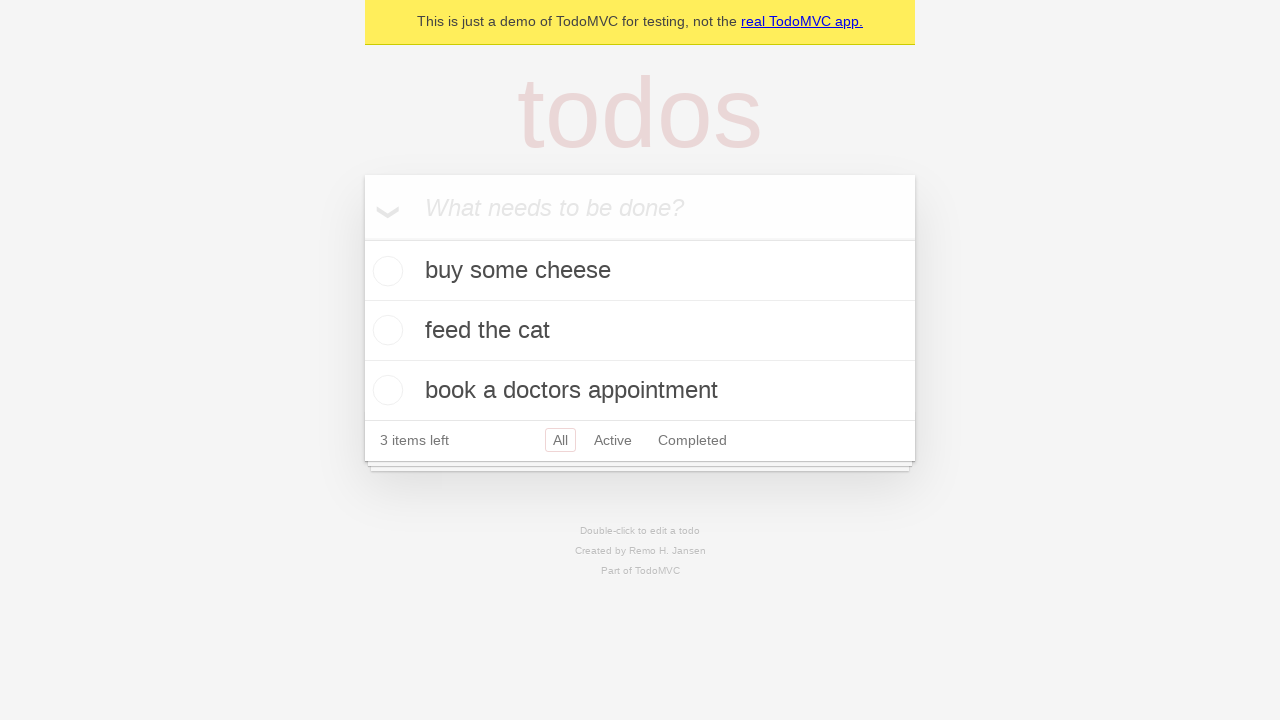

Checked toggle all to mark all items as complete at (362, 238) on internal:label="Mark all as complete"i
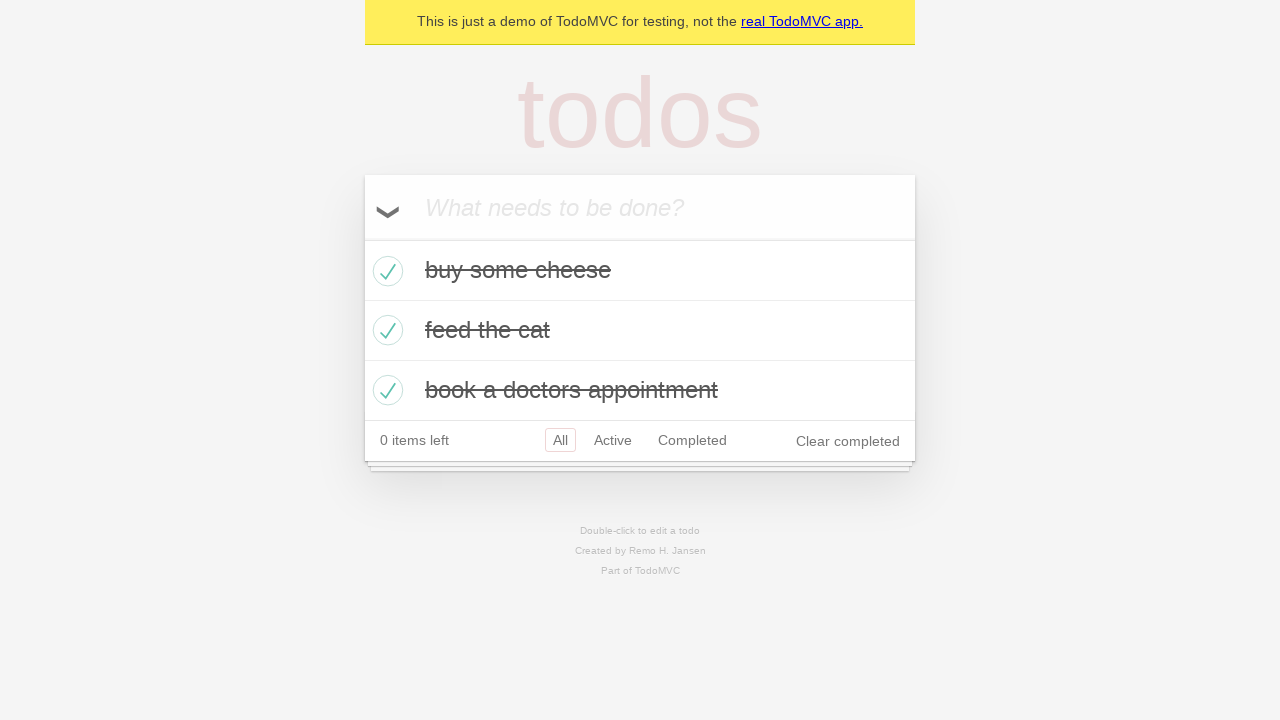

Unchecked toggle all to clear complete state of all items at (362, 238) on internal:label="Mark all as complete"i
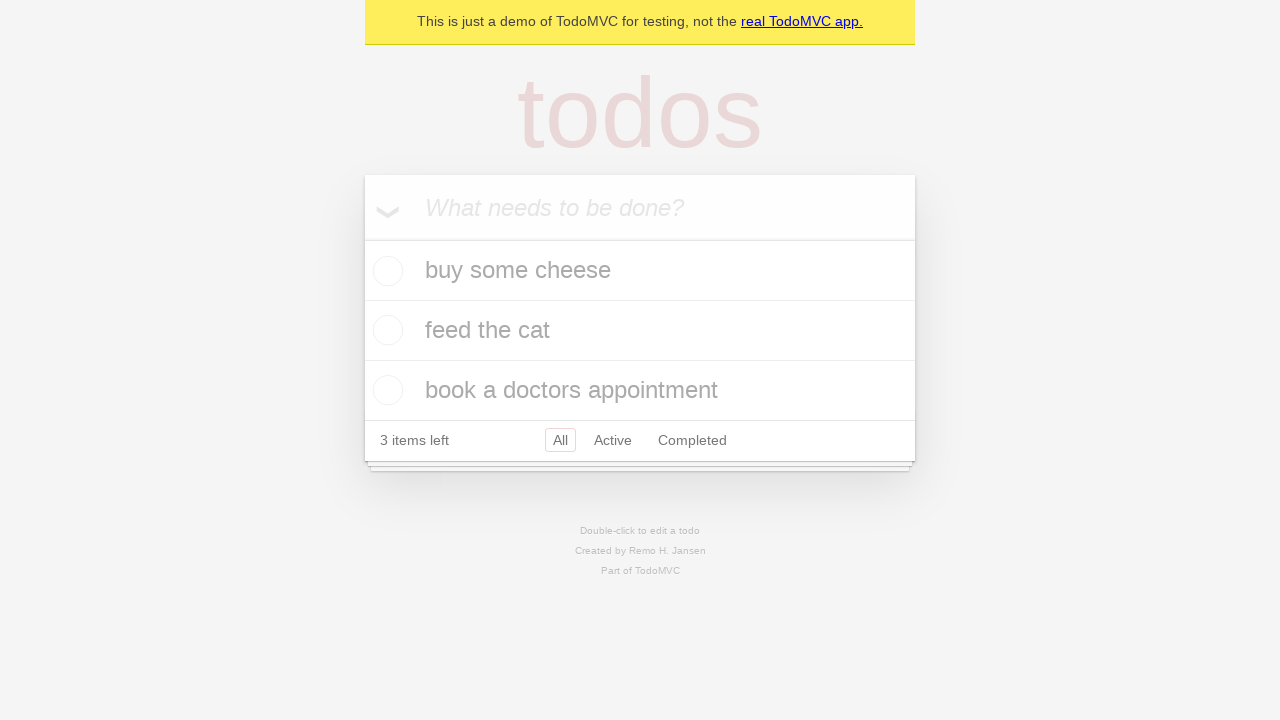

Waited 500ms for uncompleted state to be applied
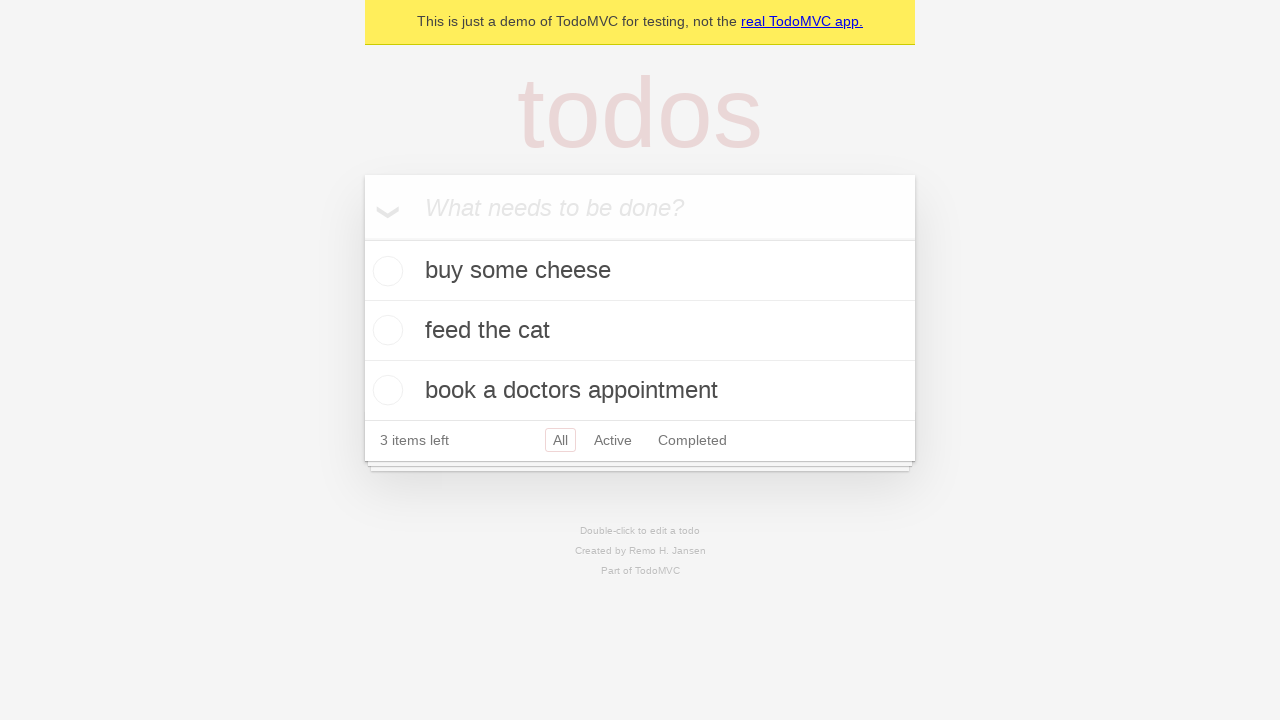

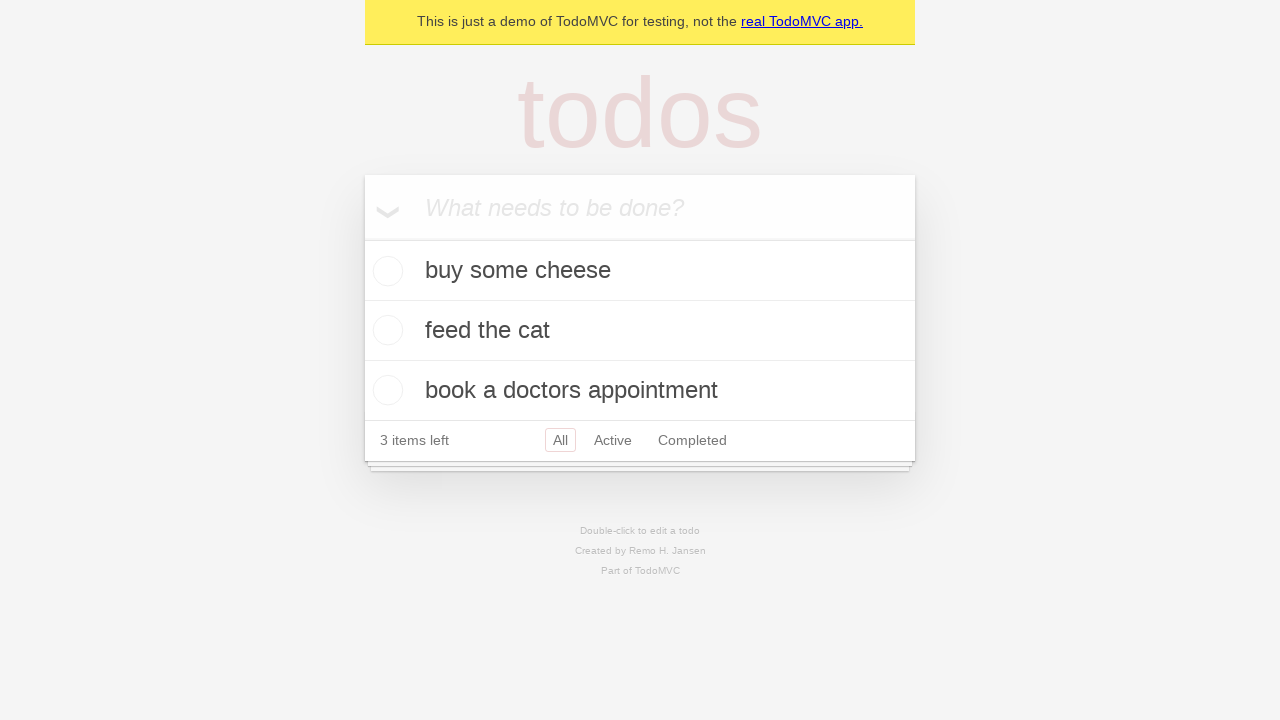